Navigates to Hepsiburada homepage and waits for page to load

Starting URL: https://www.hepsiburada.com/

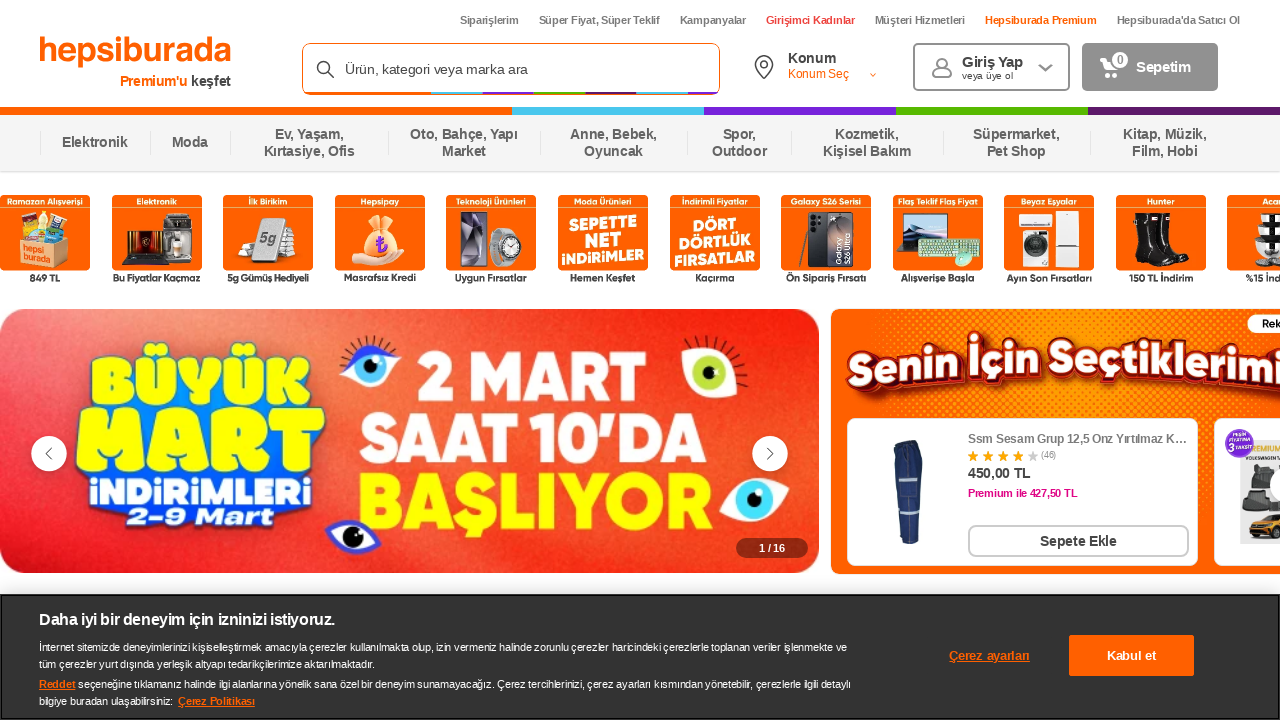

Navigated to Hepsiburada homepage
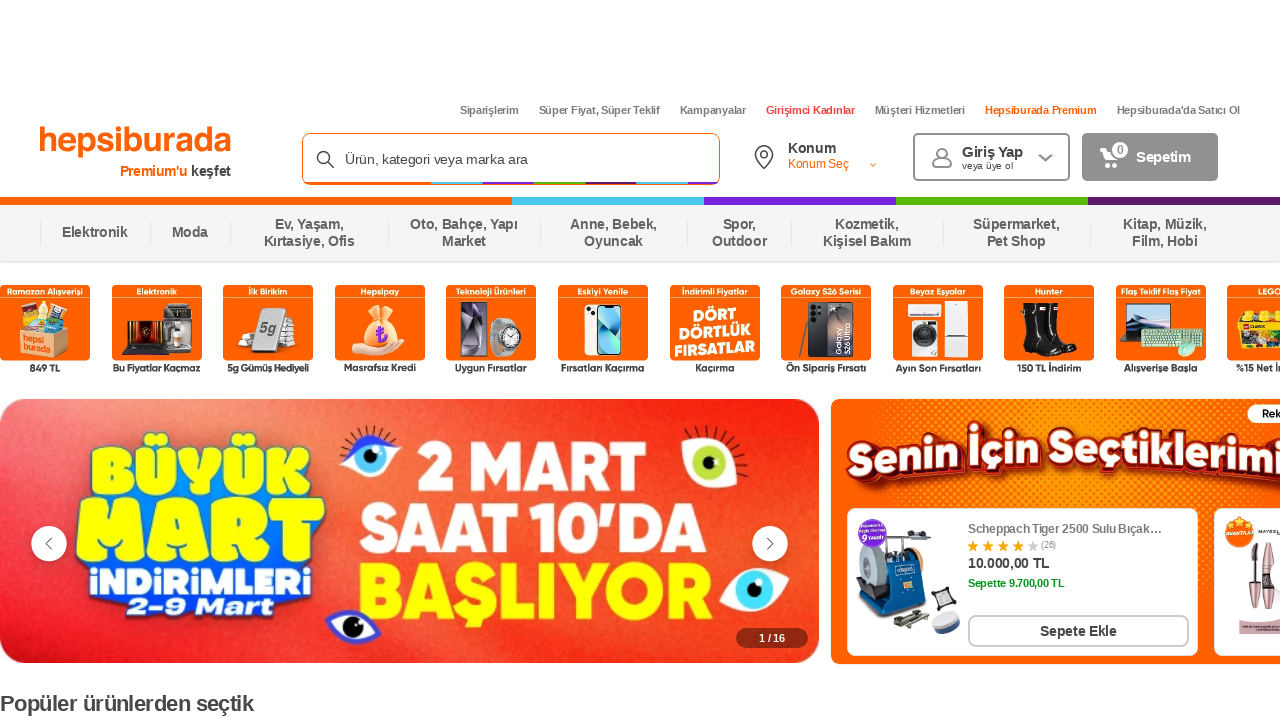

Page loaded - DOM content ready
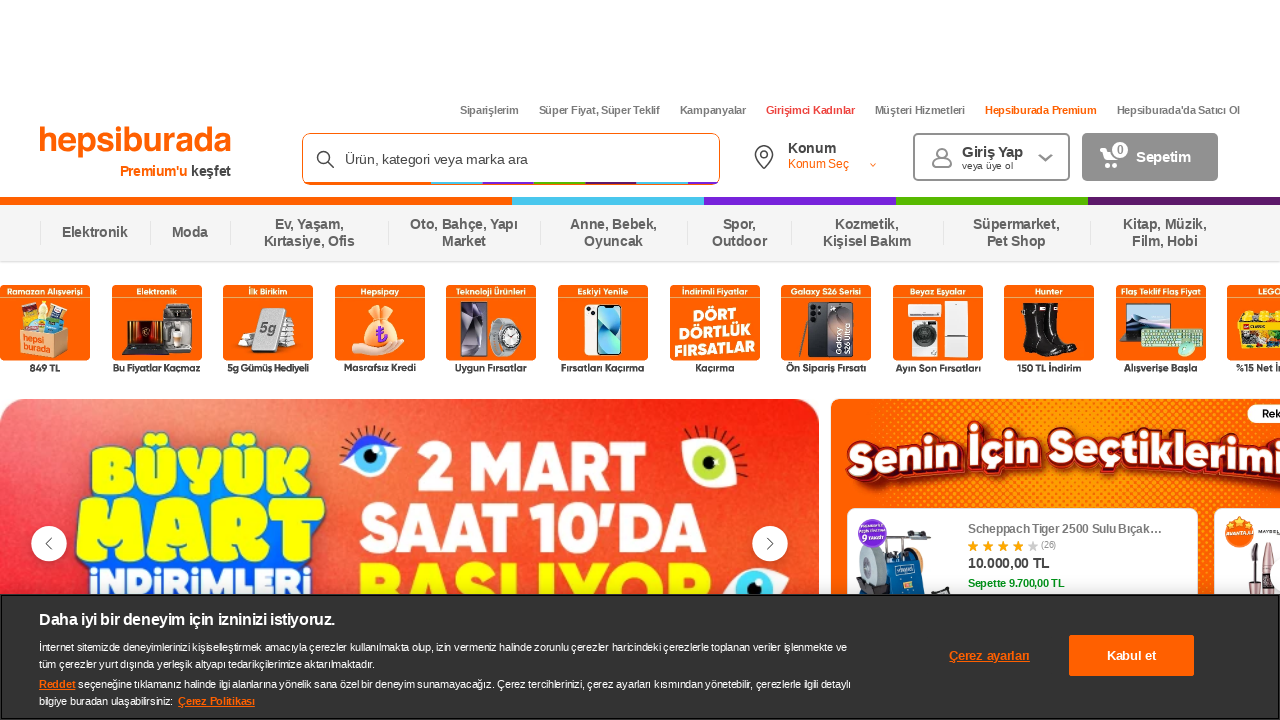

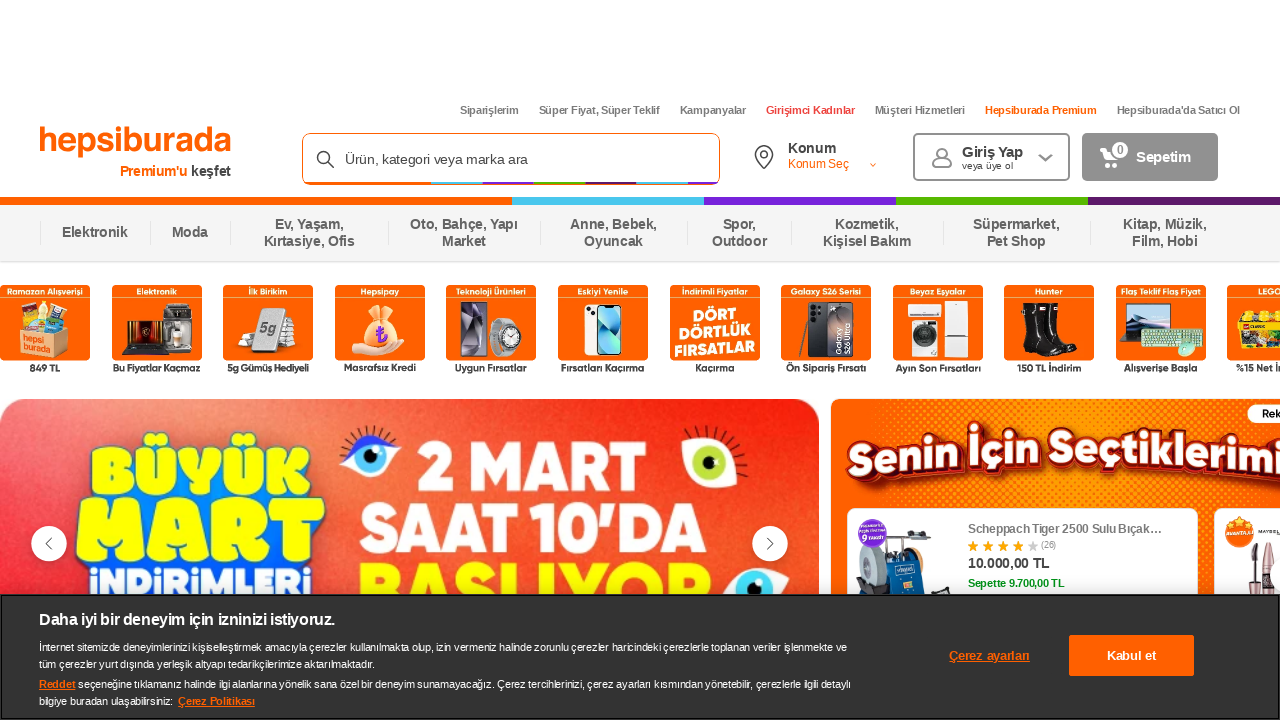